Navigates to the Demoblaze store website and verifies the page title to confirm landing on the correct page

Starting URL: https://www.demoblaze.com/

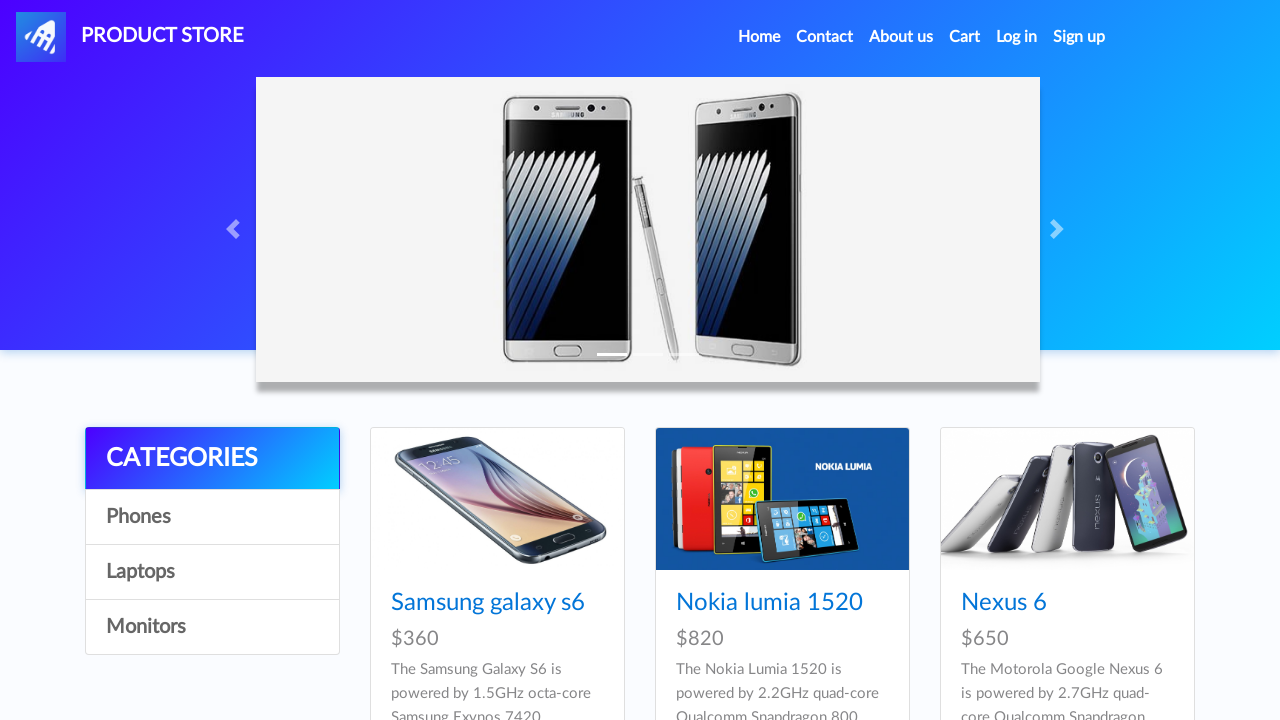

Navigated to Demoblaze store website
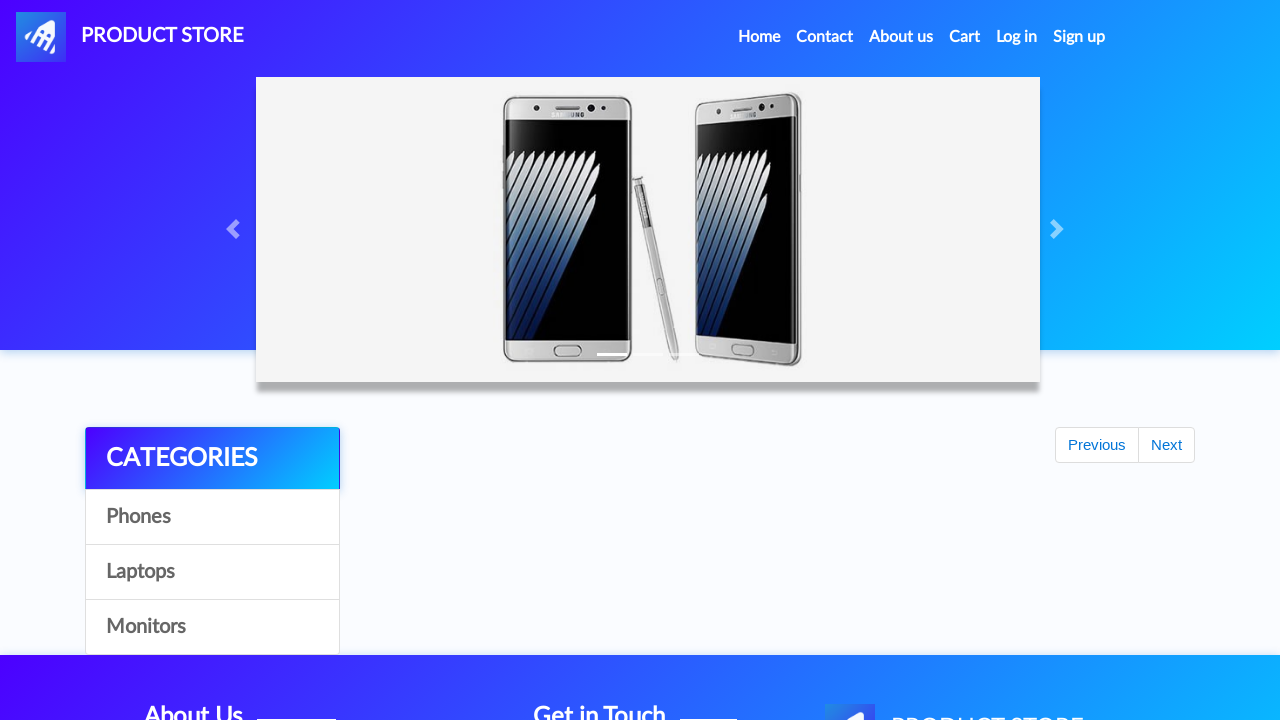

Verified page title is 'STORE'
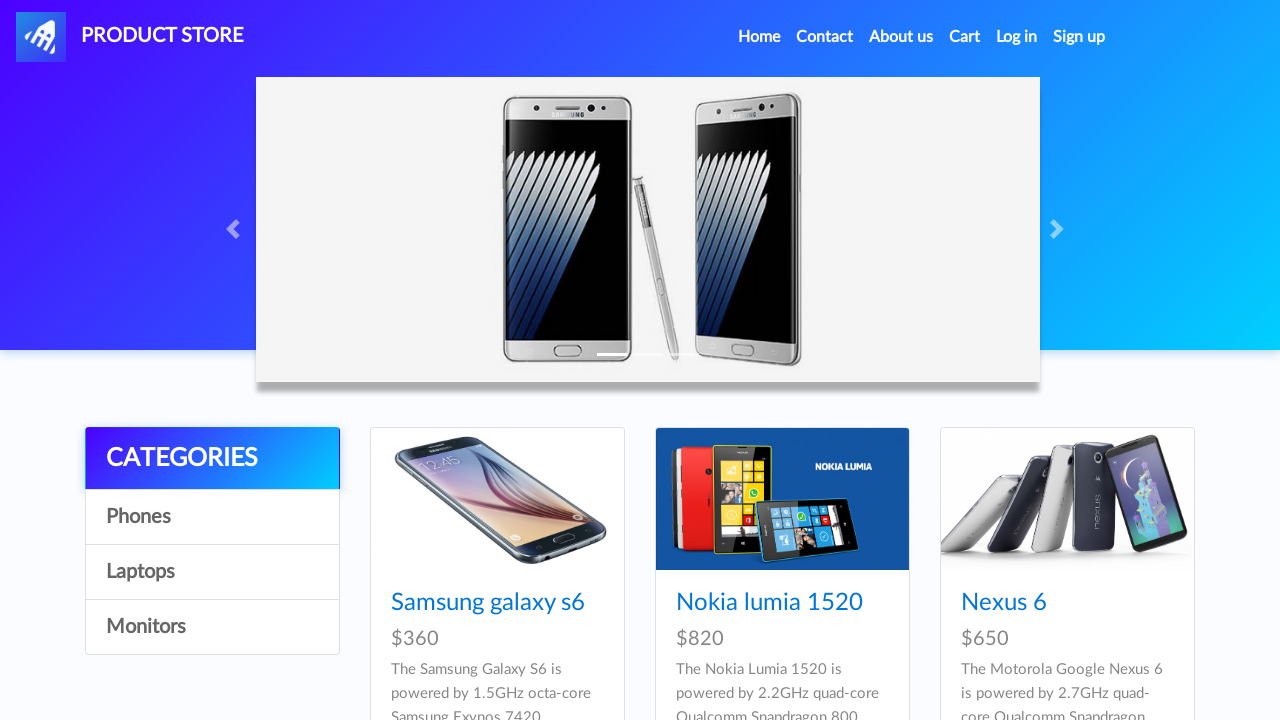

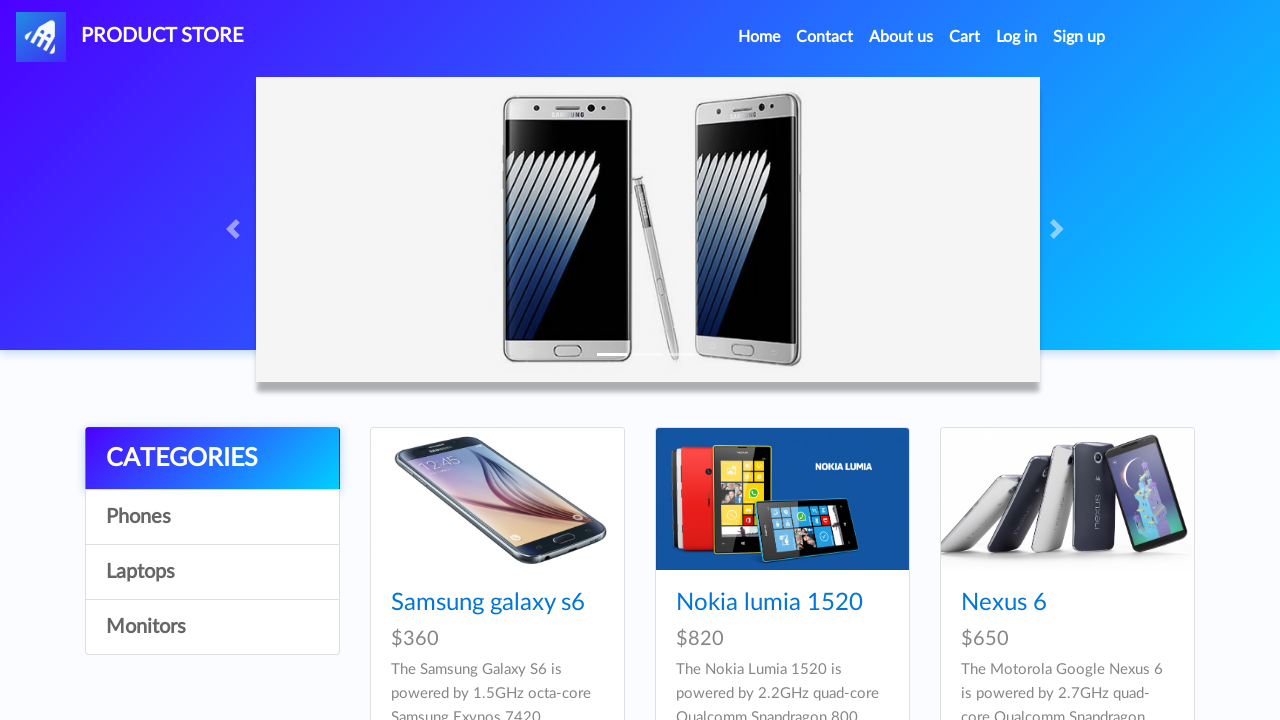